Tests that performing two addition operations creates two items in the calculation history

Starting URL: http://juliemr.github.io/protractor-demo/

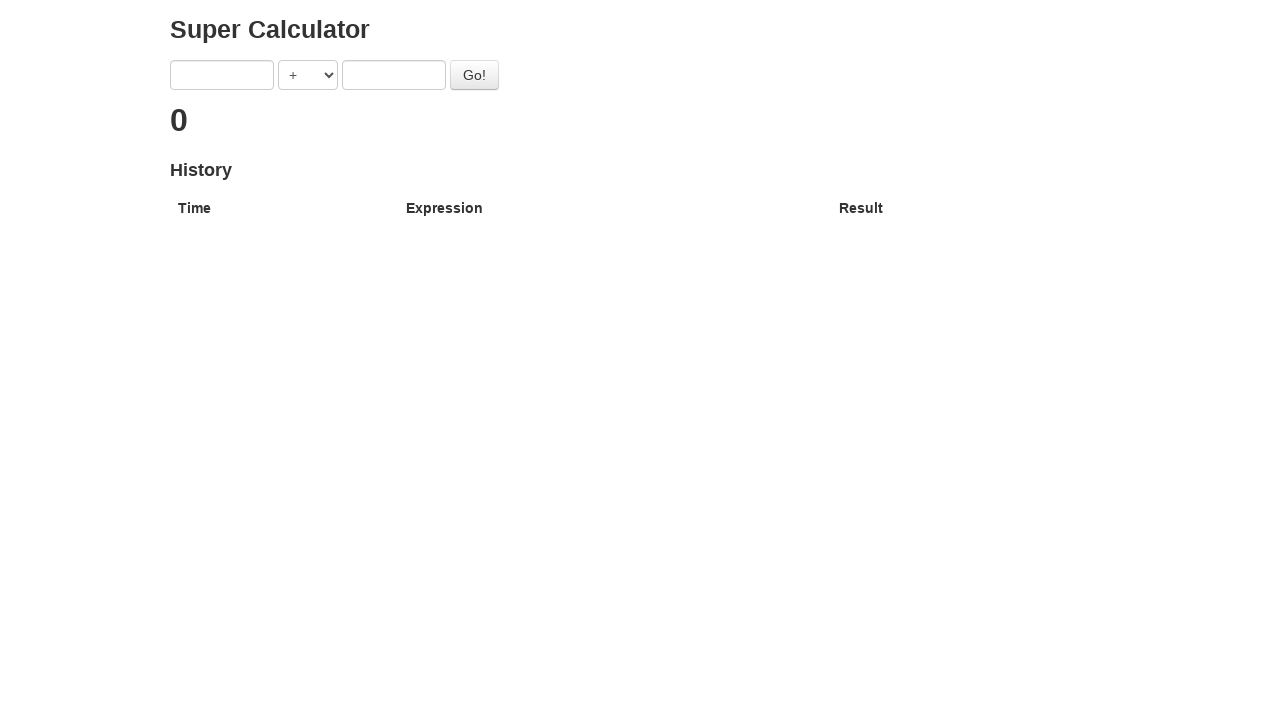

Filled first operand field with '1' on input[ng-model='first']
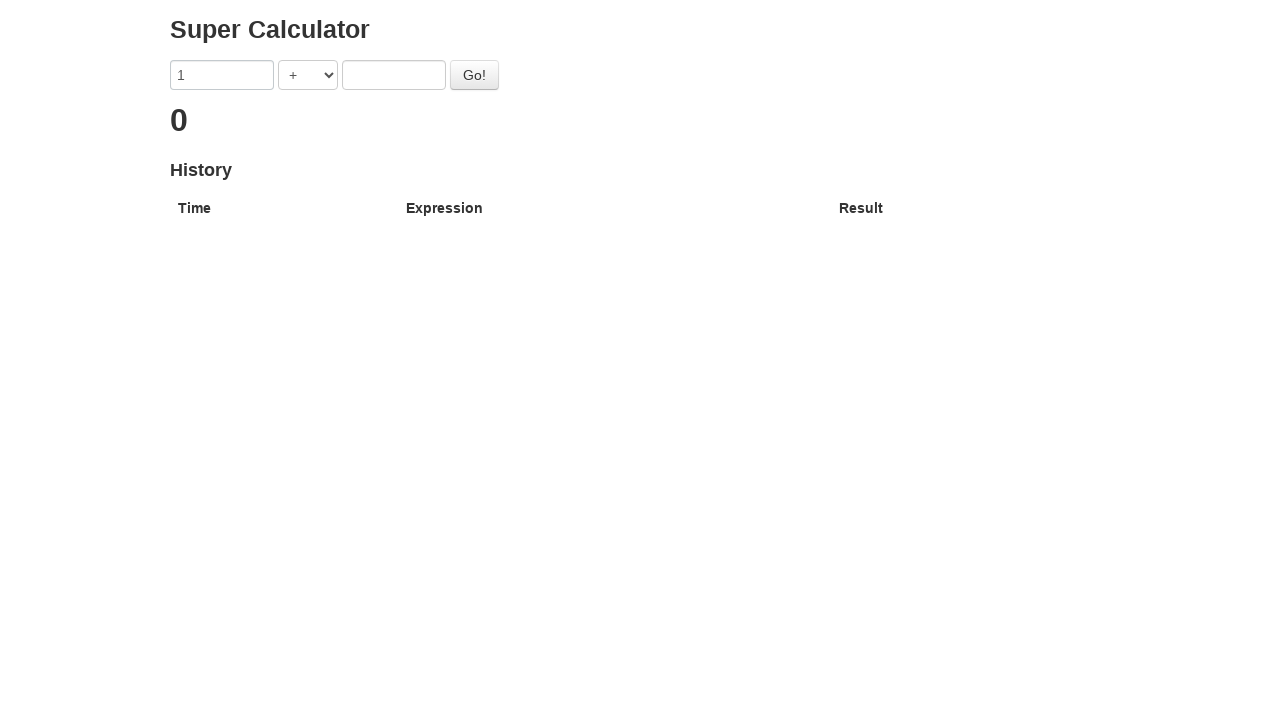

Filled second operand field with '1' on input[ng-model='second']
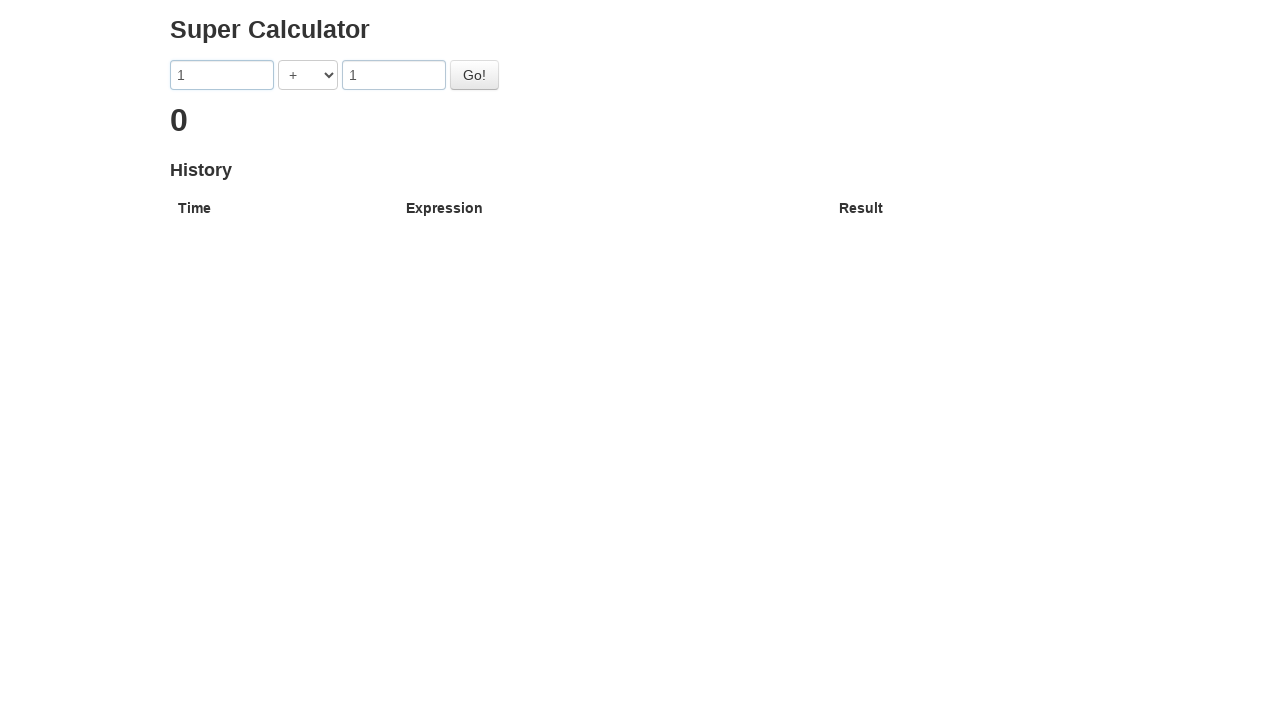

Selected addition operator '+' on select[ng-model='operator']
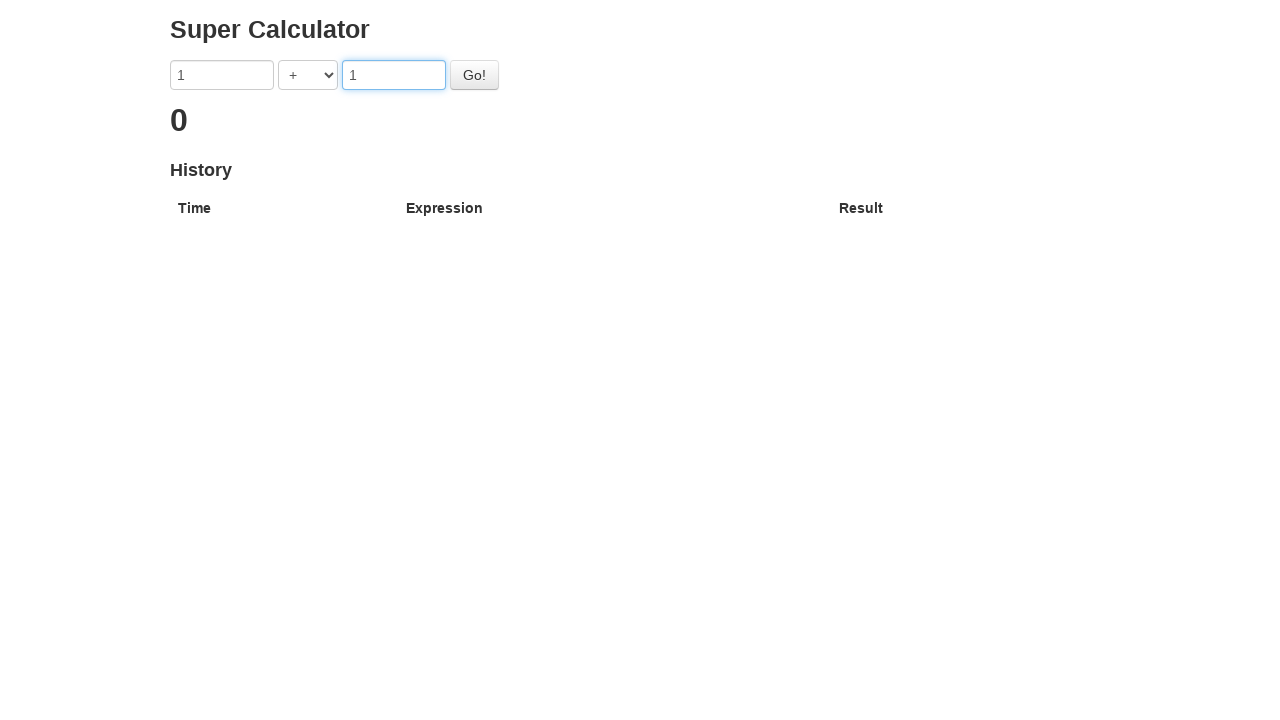

Clicked go button to perform first addition (1 + 1) at (474, 75) on #gobutton
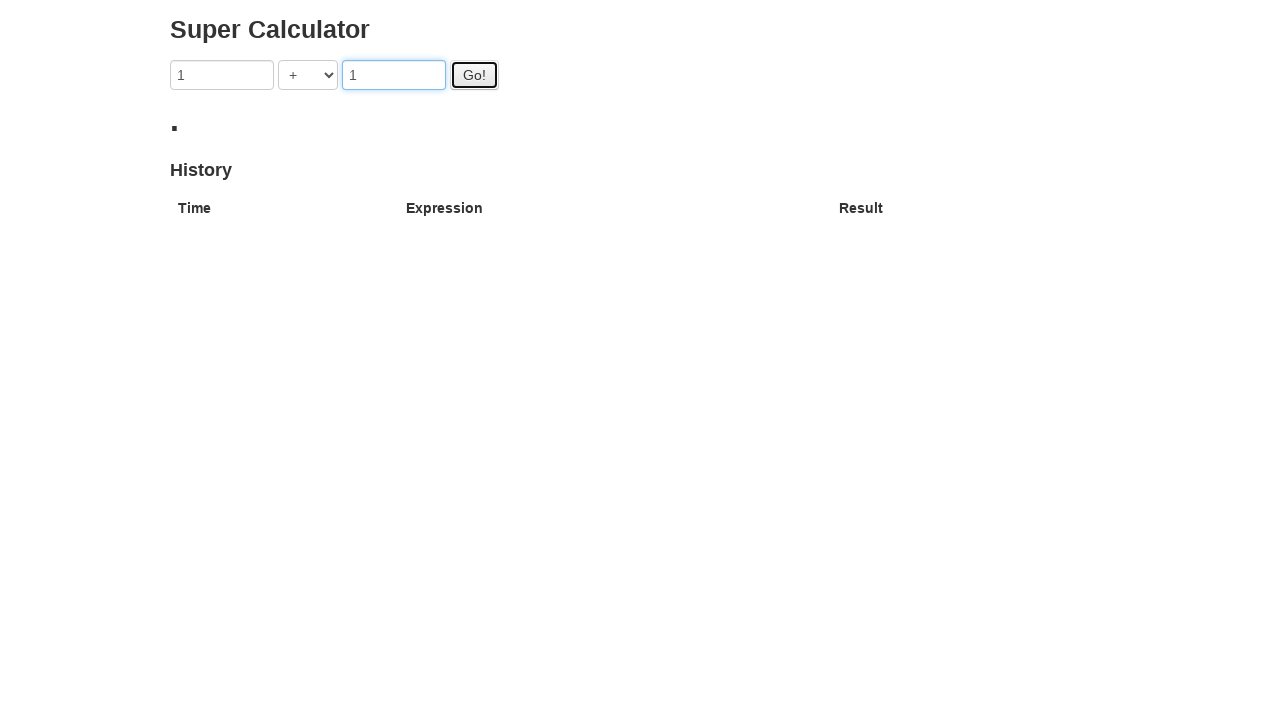

First calculation result displayed
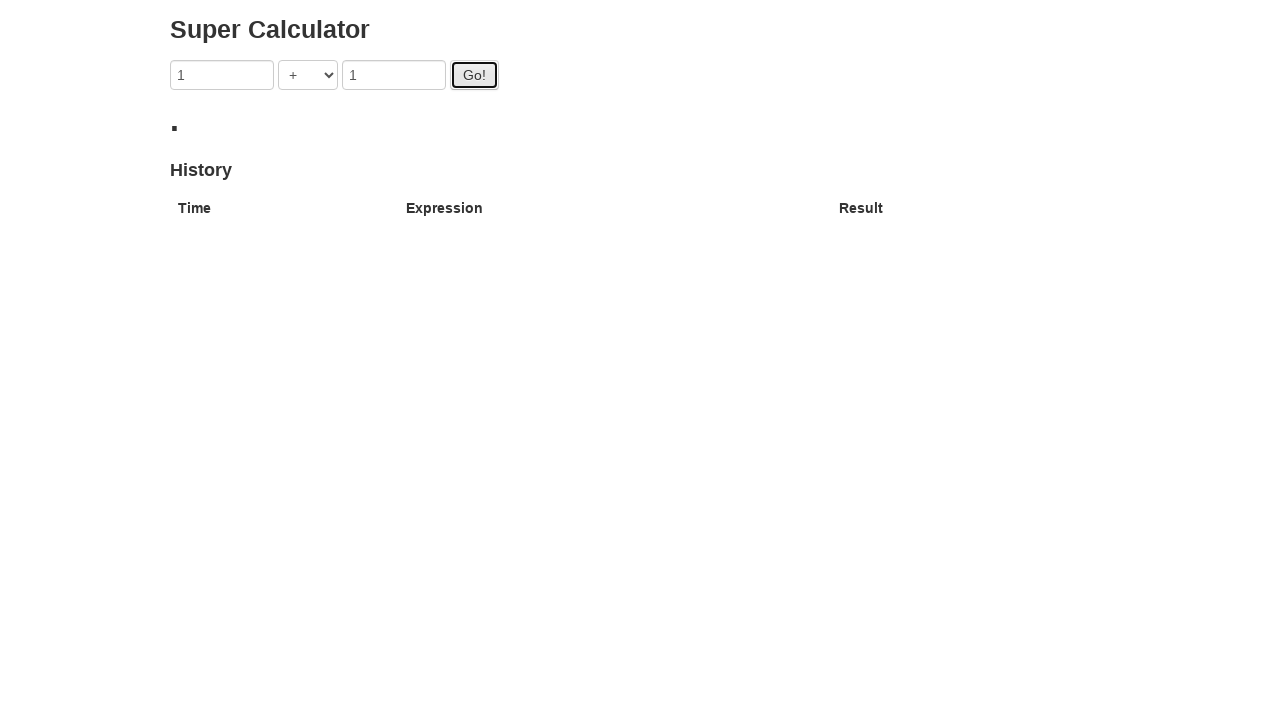

Filled first operand field with '1' for second operation on input[ng-model='first']
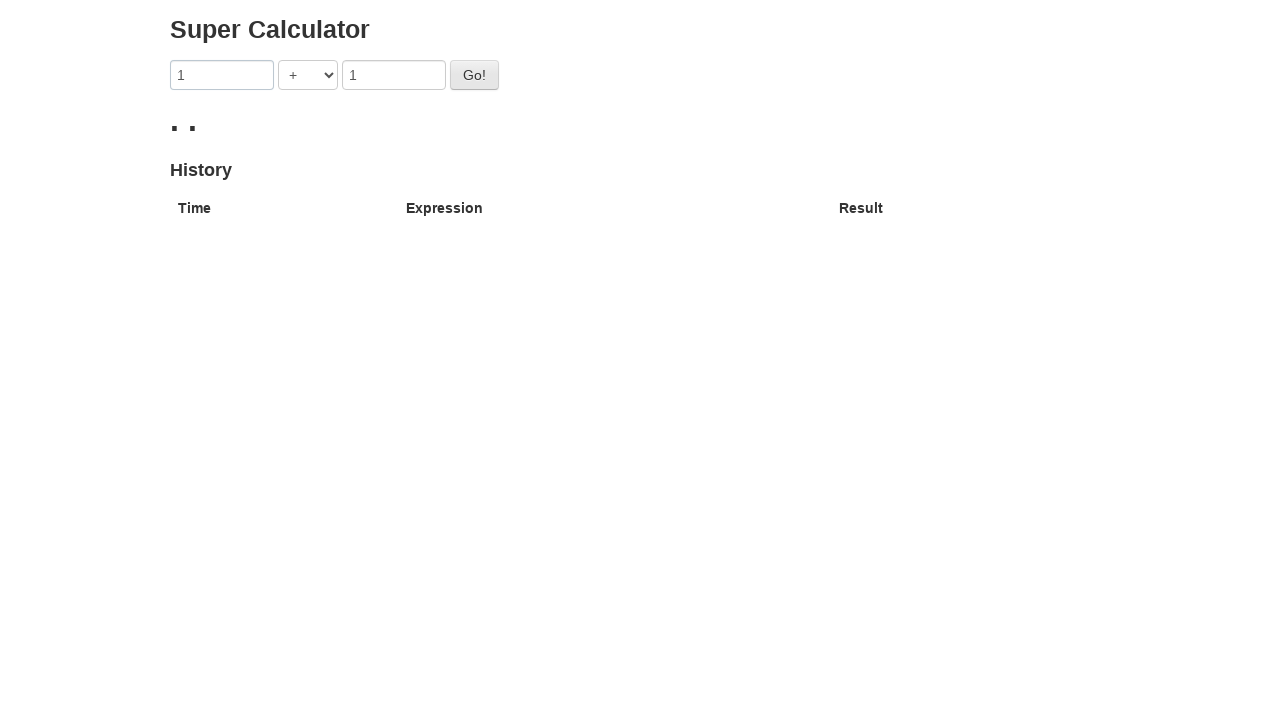

Filled second operand field with '1' for second operation on input[ng-model='second']
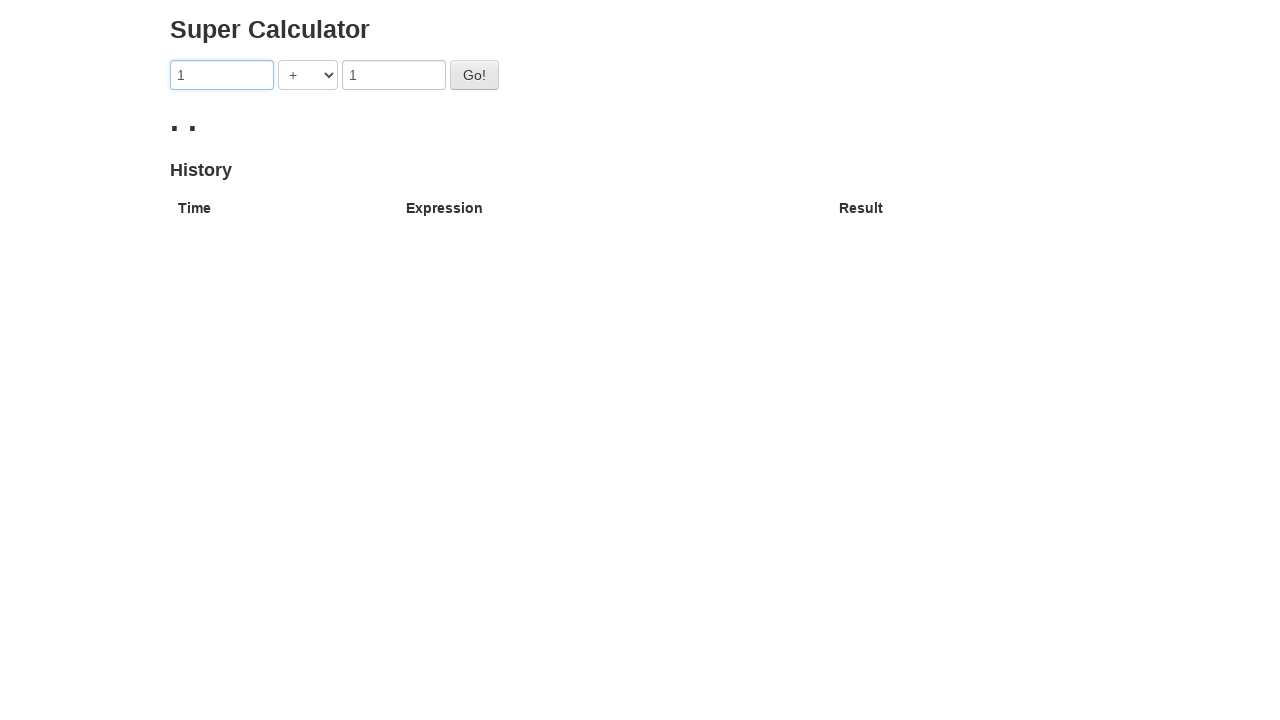

Selected addition operator '+' for second operation on select[ng-model='operator']
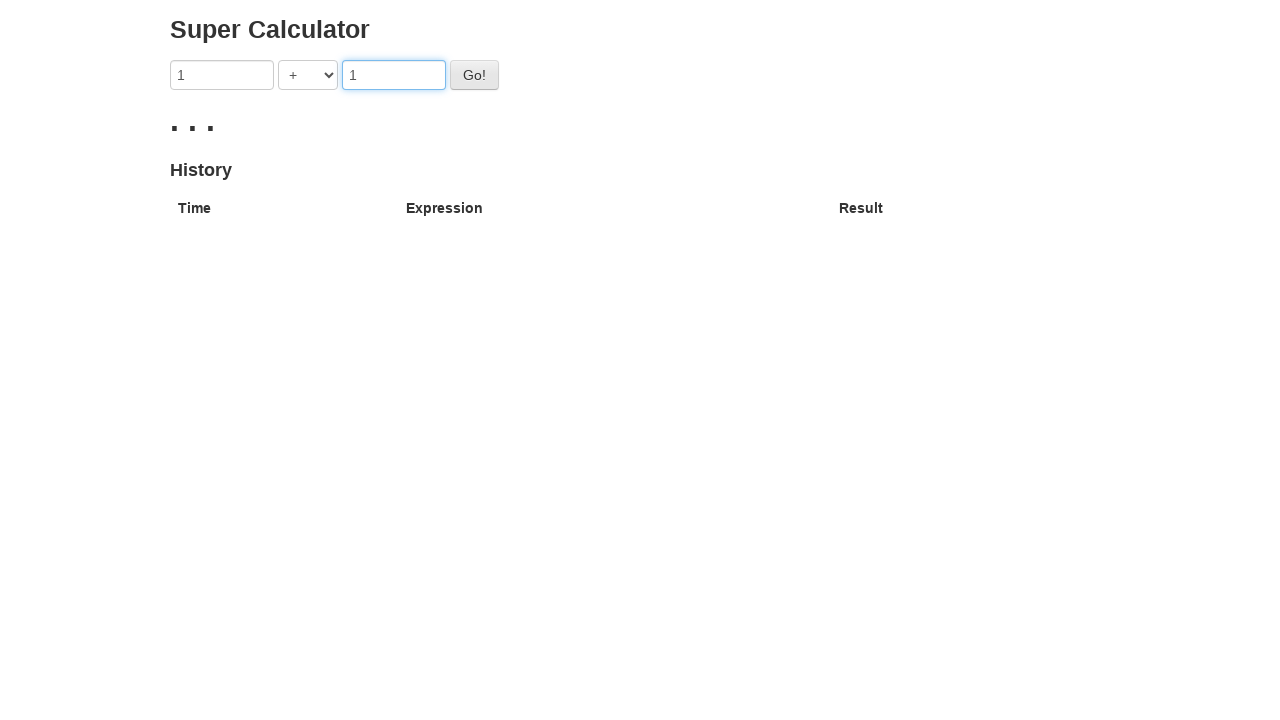

Clicked go button to perform second addition (1 + 1) at (474, 75) on #gobutton
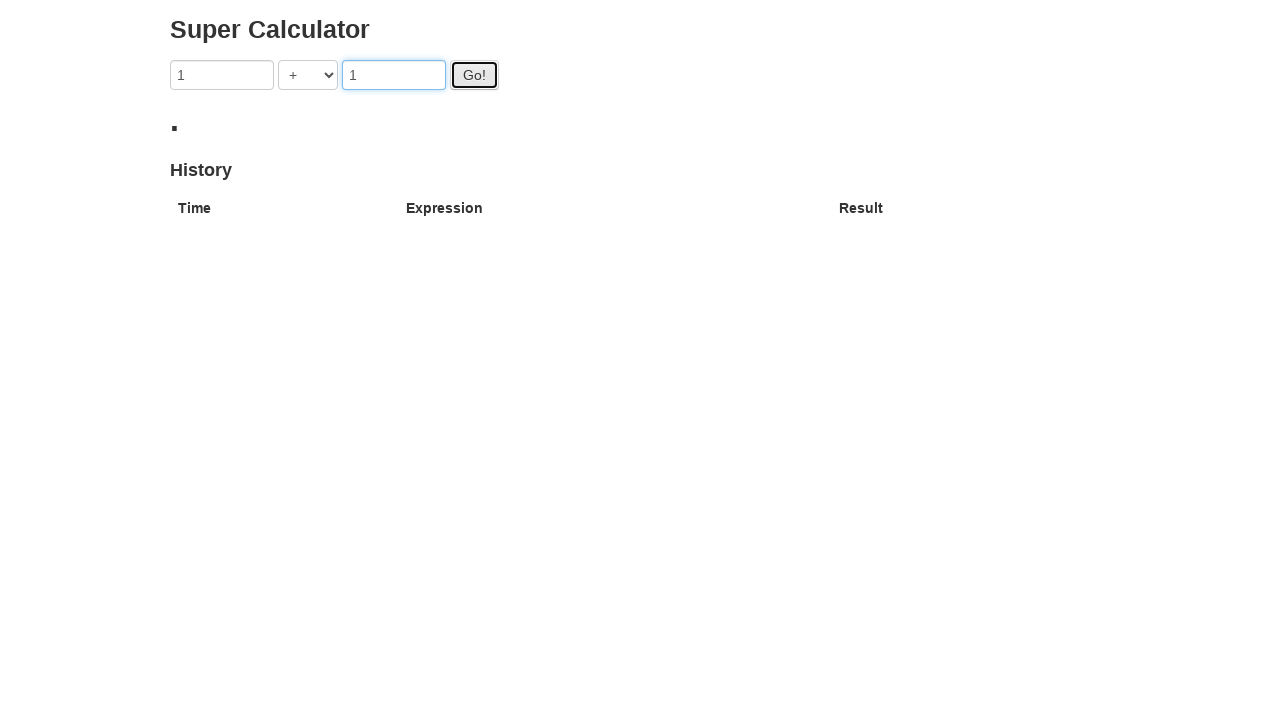

Second item appeared in calculation history, confirming two operations recorded
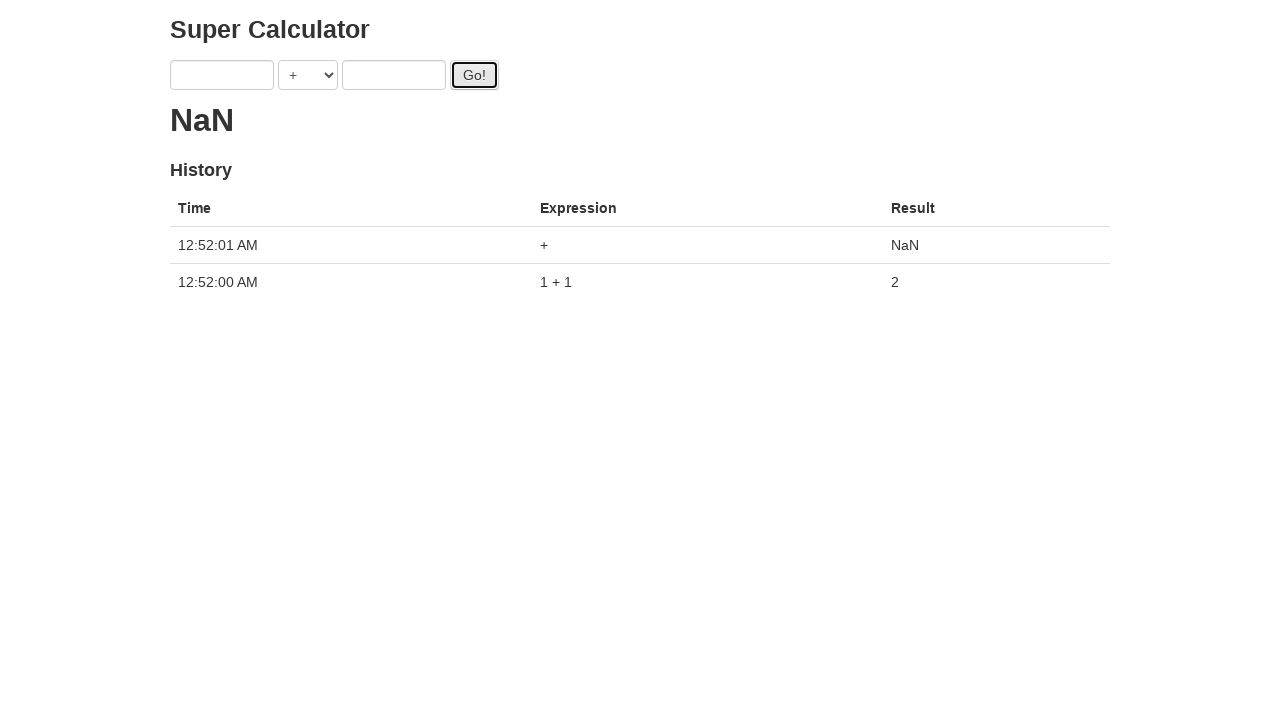

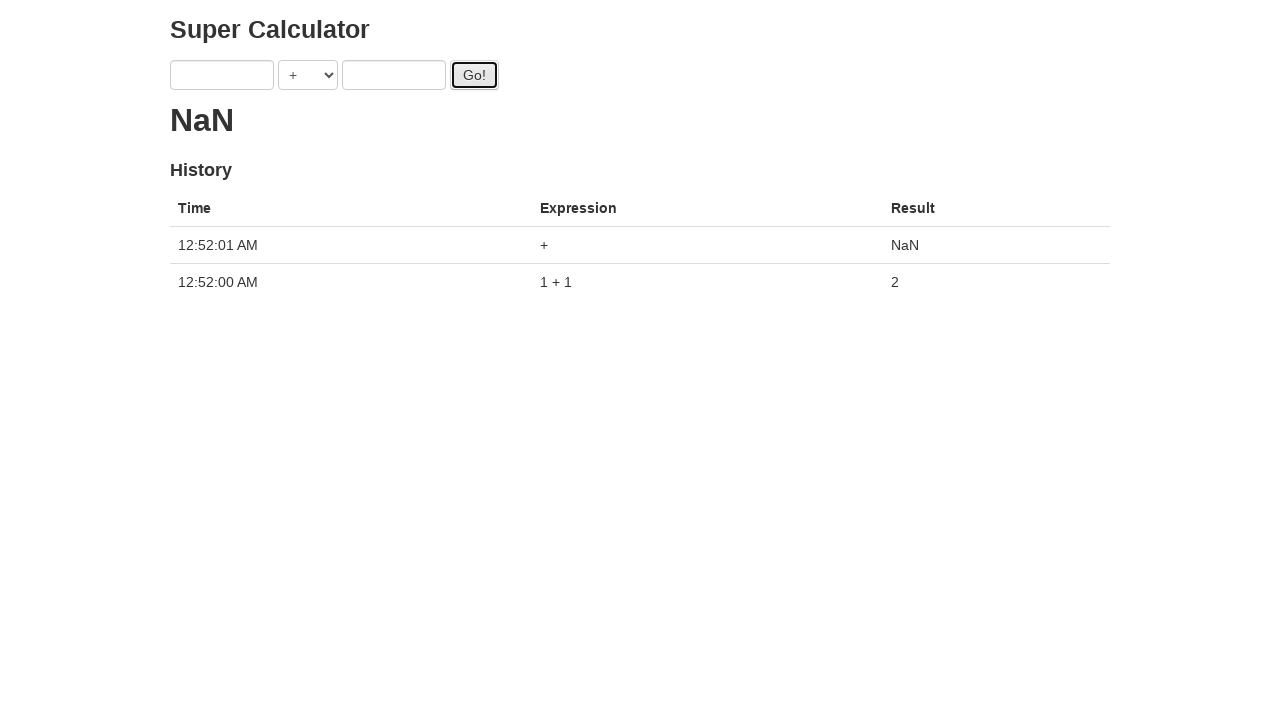